Tests window handling functionality by clicking a help link that opens a new window, switching between windows, and verifying window management

Starting URL: https://accounts.google.com/signup

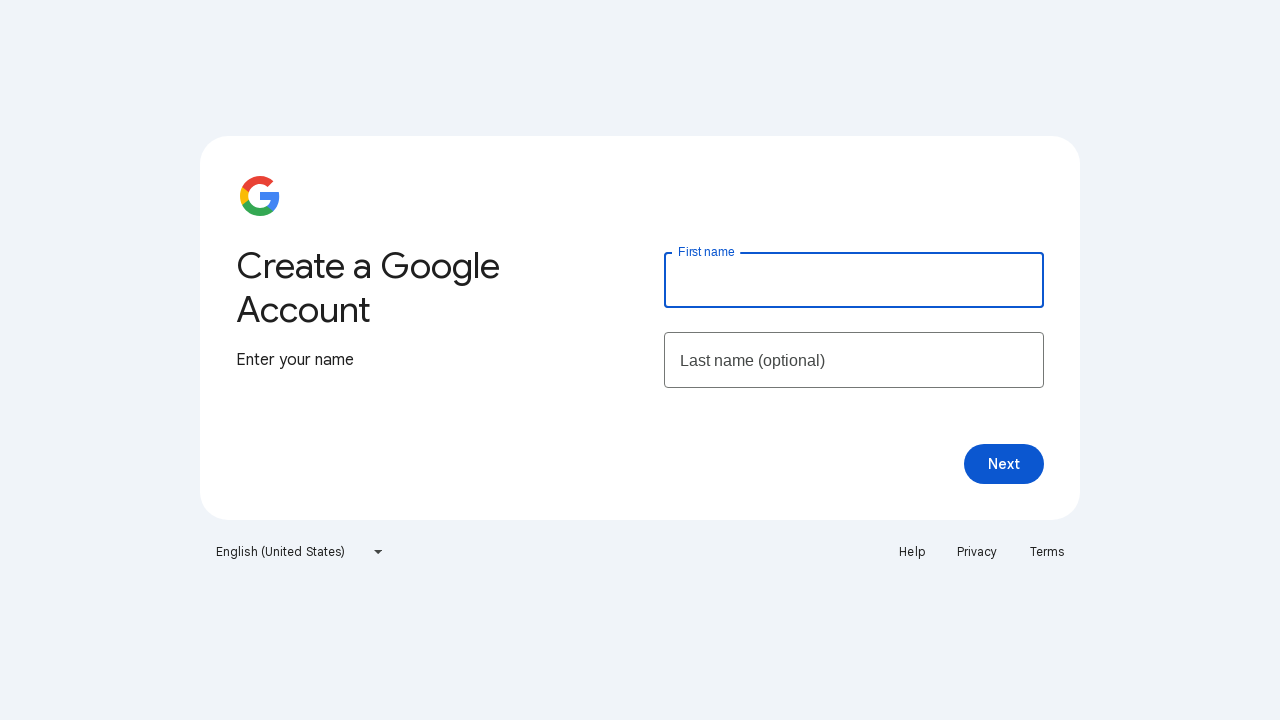

Clicked Help link to open new window at (912, 552) on text=Help
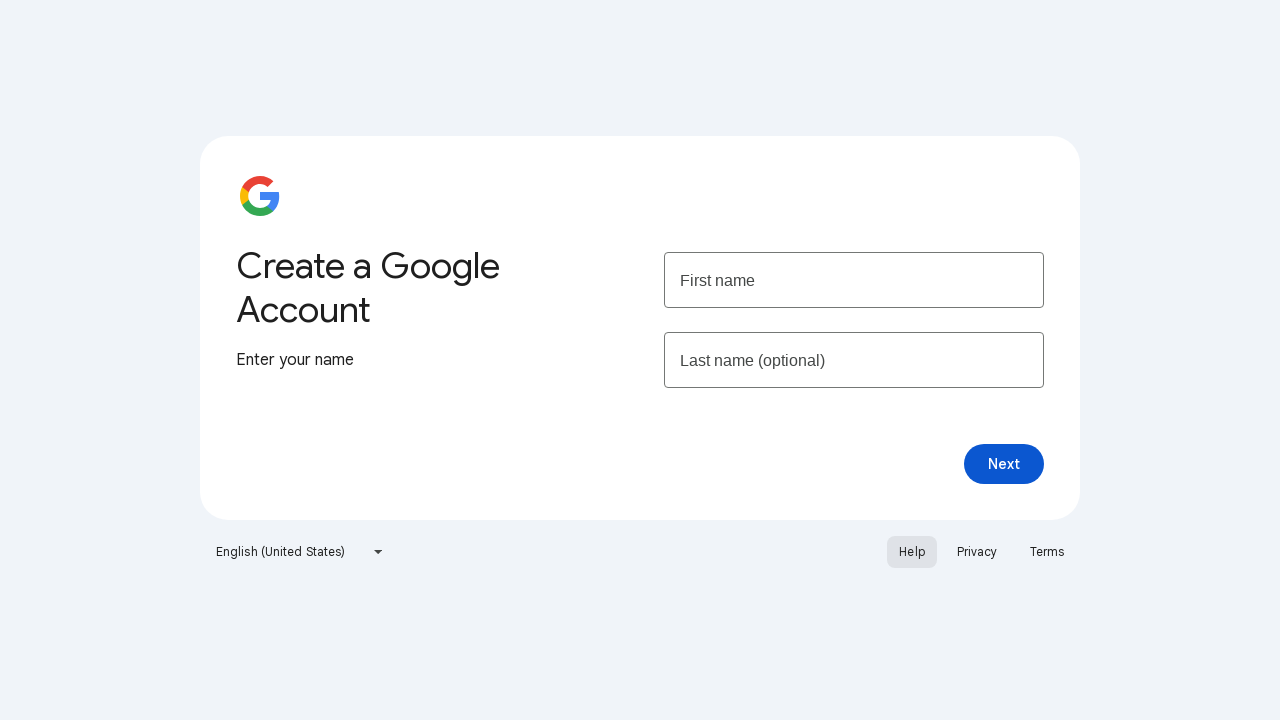

New window/tab opened and captured
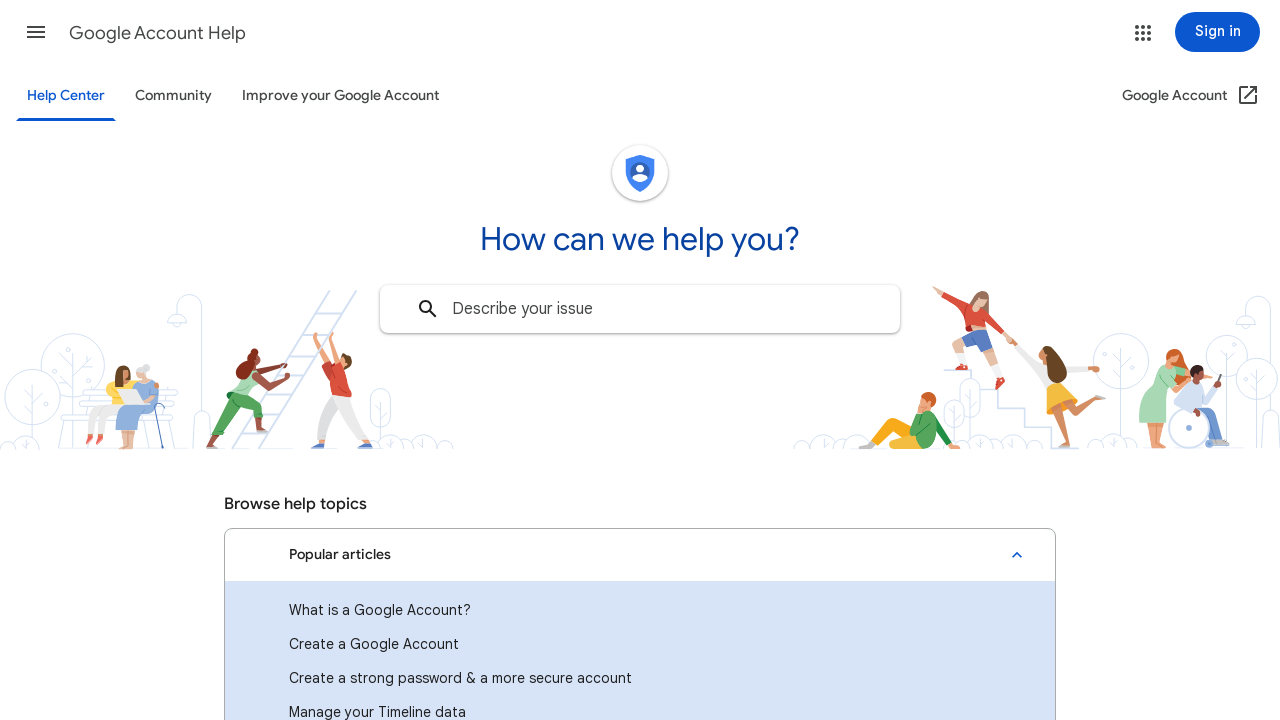

New page finished loading
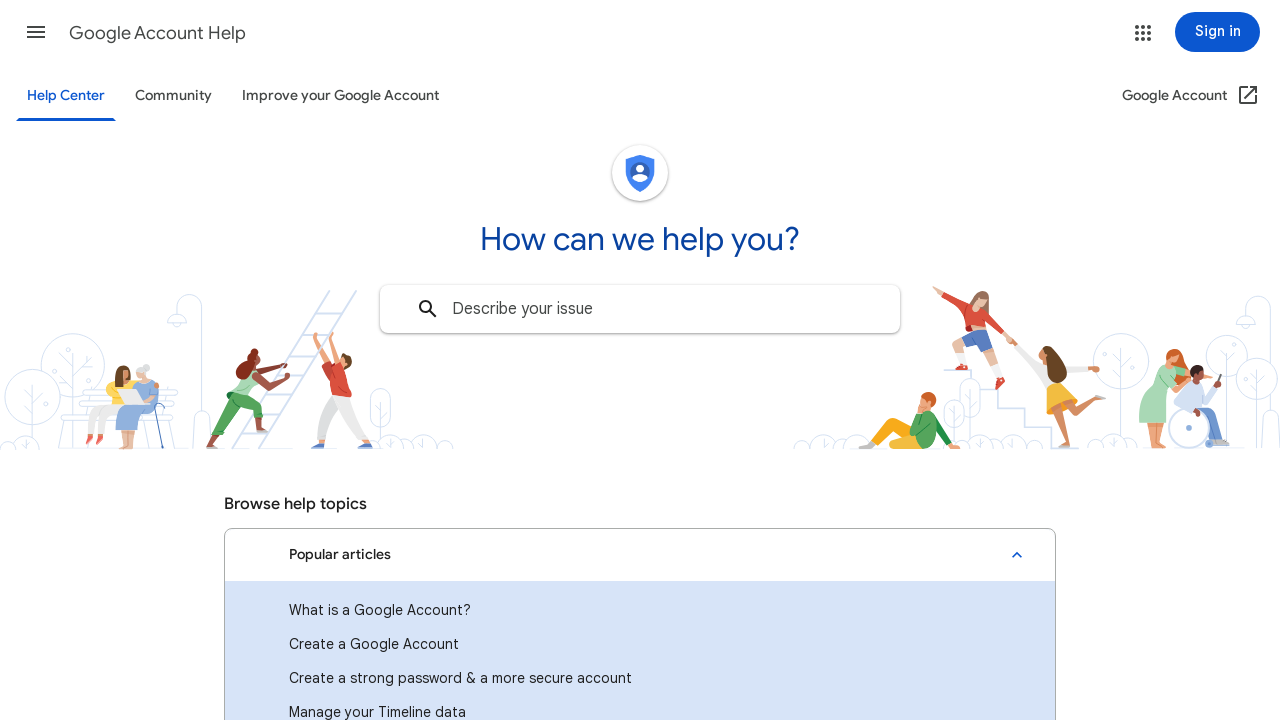

Retrieved new page title: Google Account Help
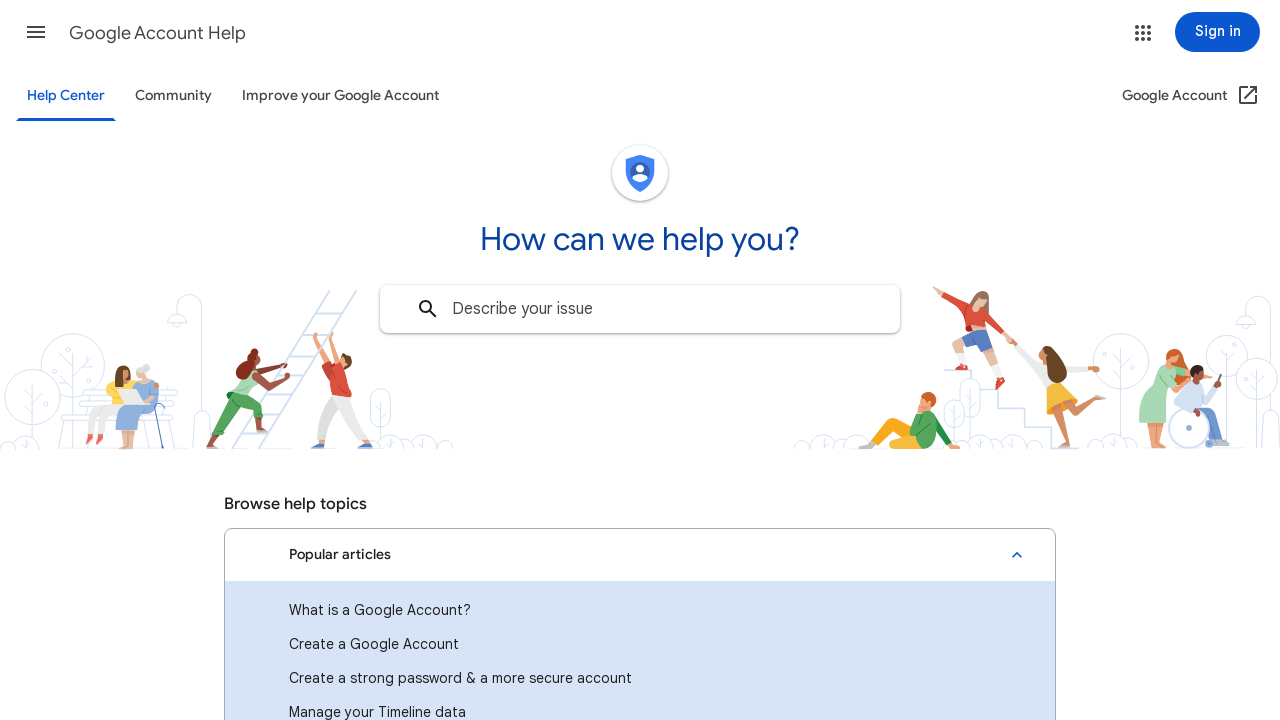

Closed new window/tab
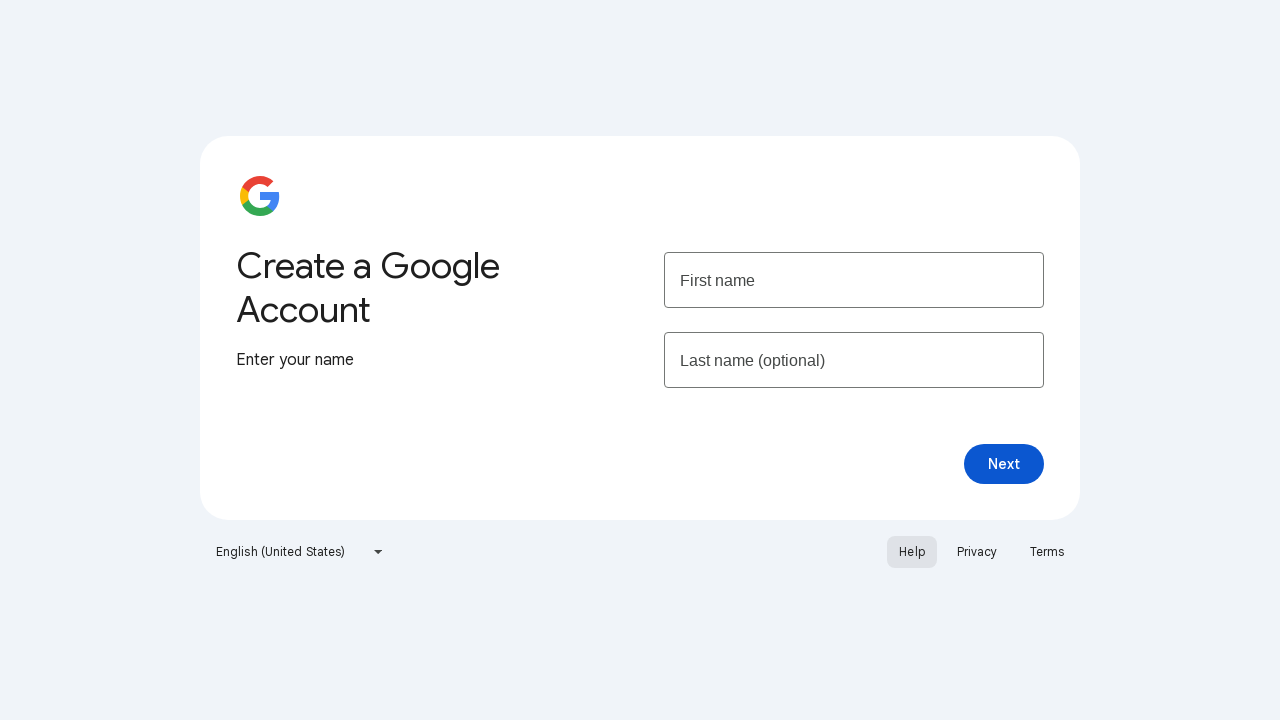

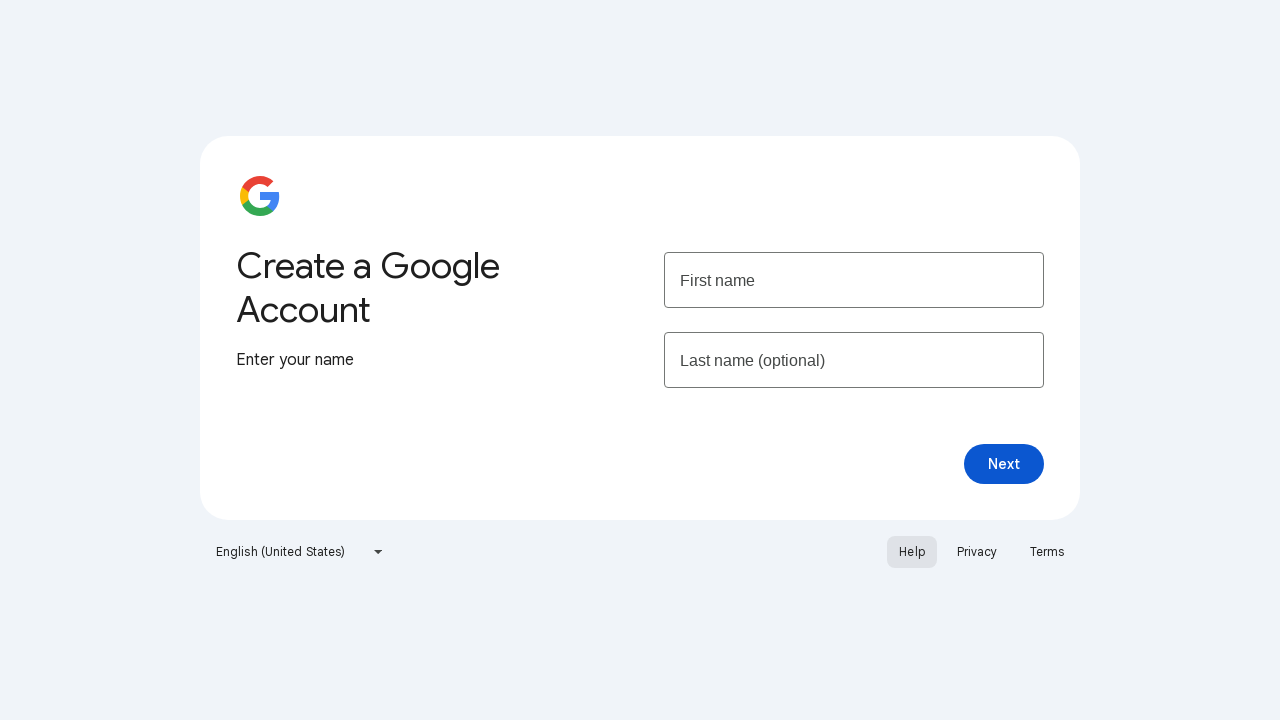